Tests frame handling by navigating to a page with frames and filling input fields inside nested frames using different approaches

Starting URL: https://ui.vision/demo/webtest/frames/

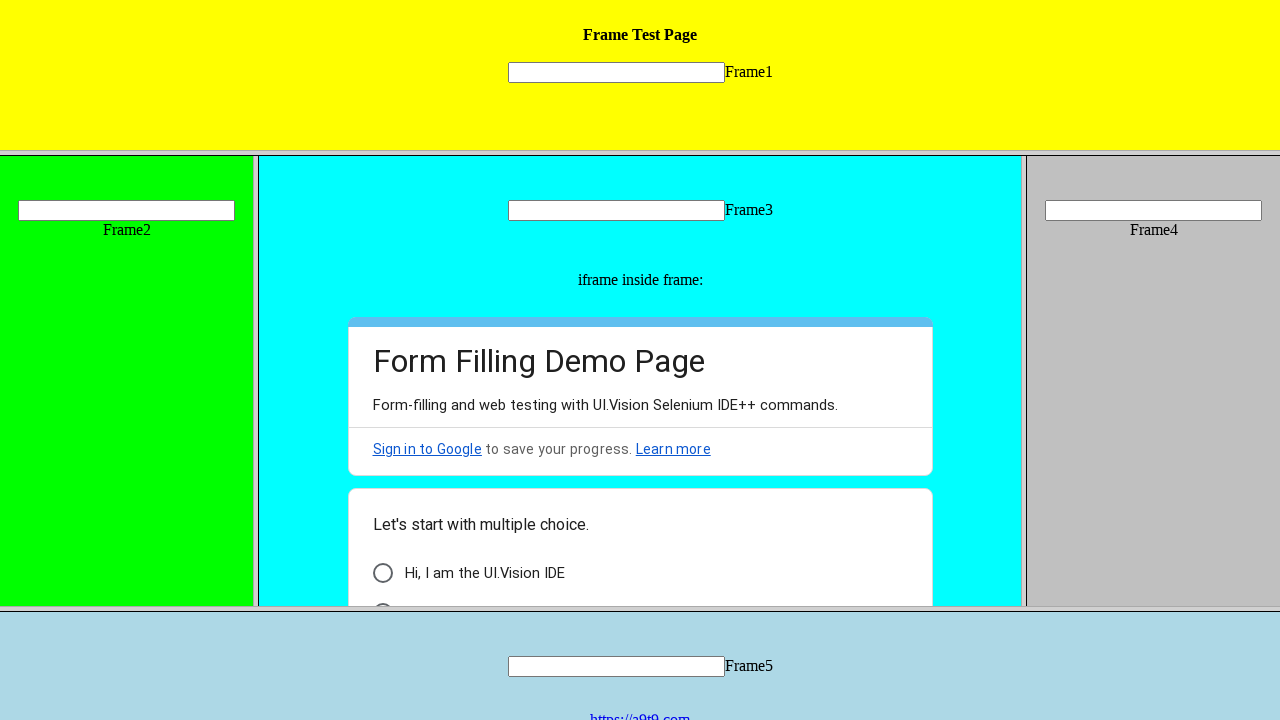

Located frame by URL 'https://ui.vision/demo/webtest/frames/frame_1.html'
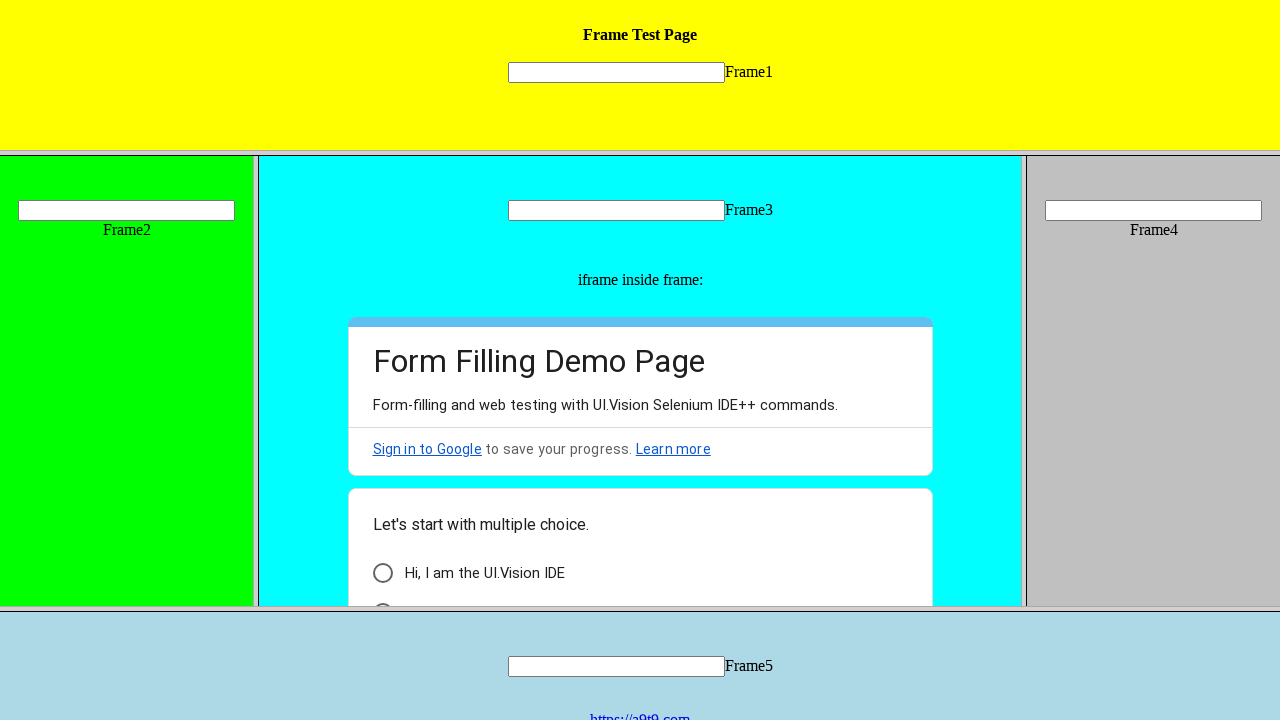

Filled input field in frame 1 with 'Hello World' using XPath locator on //*[@id="id1"]/div/input
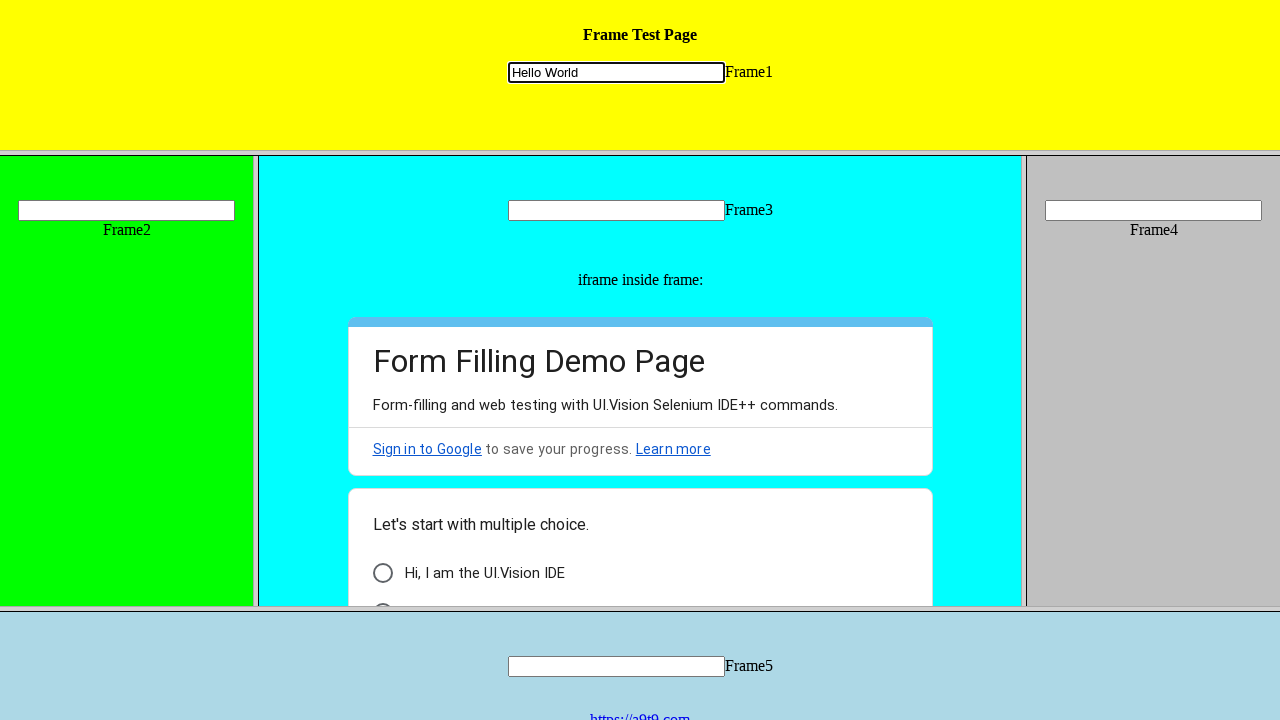

Located input field in nested frame using frame_locator and XPath
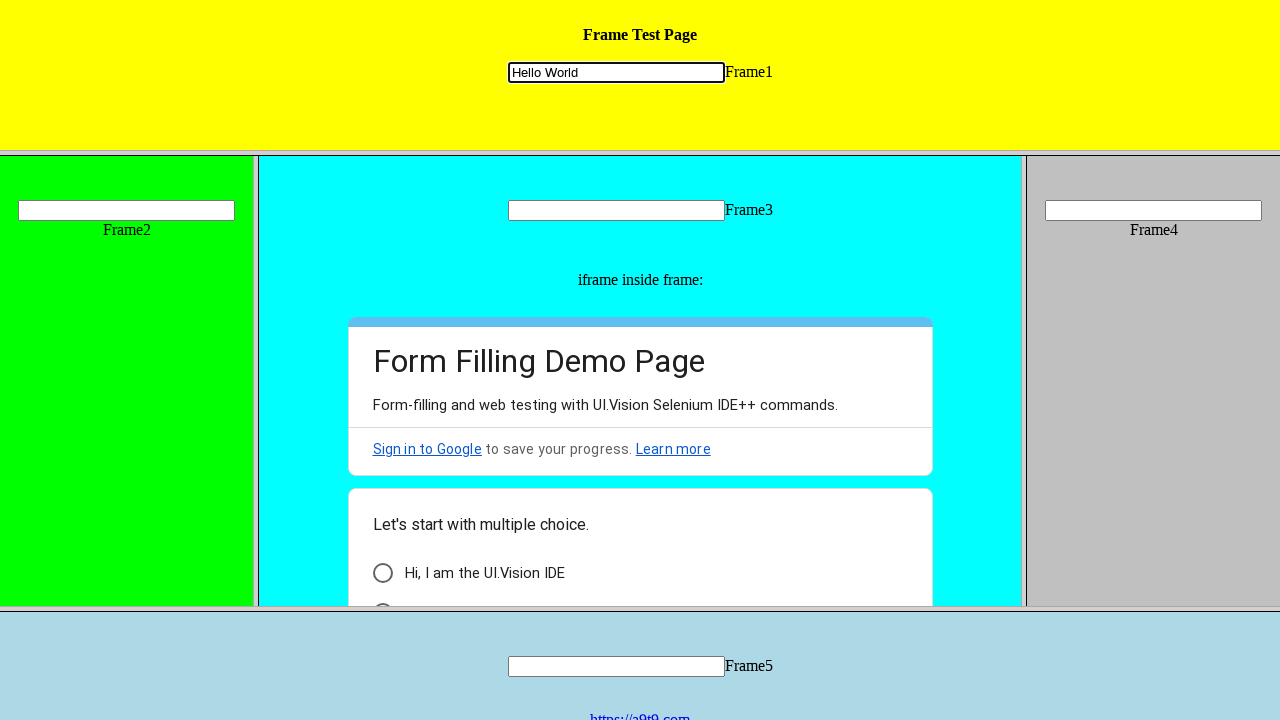

Filled input field with 'Testing frames' on frame[src='frame_1.html'] >> internal:control=enter-frame >> xpath=//input[@name
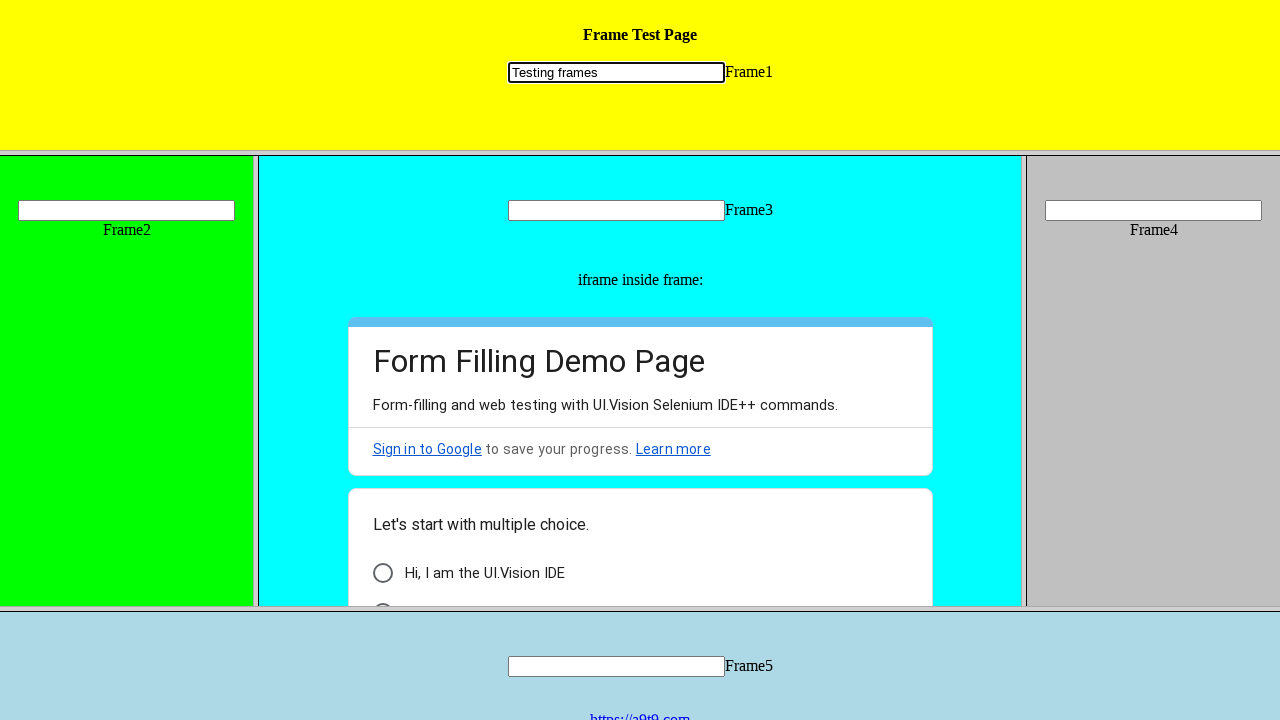

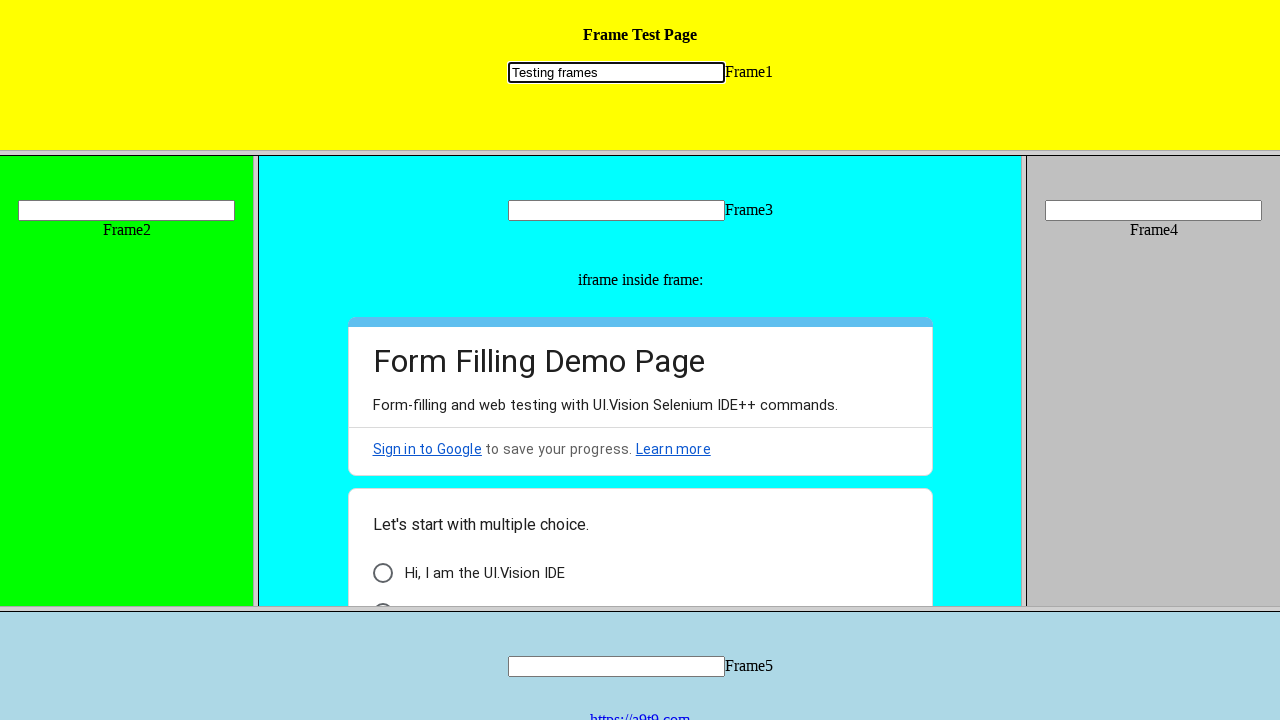